Selects an option by index and verifies the selected option text

Starting URL: https://testcenter.techproeducation.com/index.php?page=dropdown

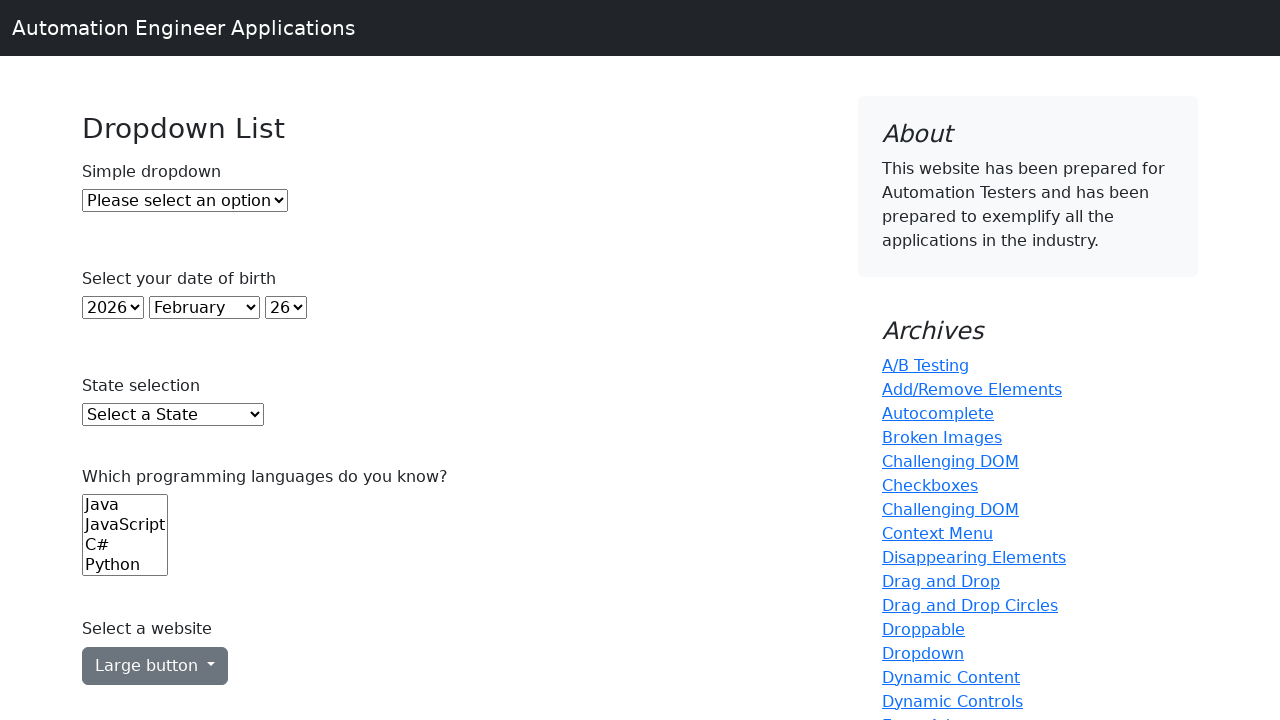

Navigated to dropdown test page
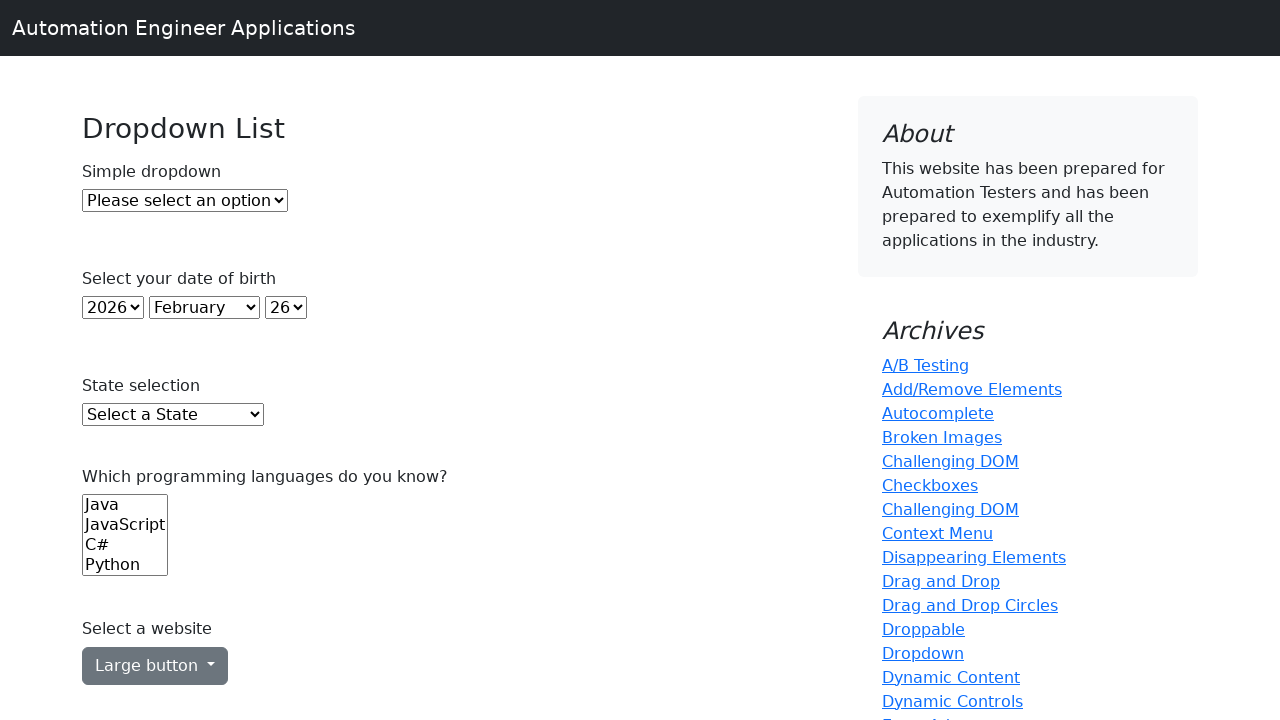

Located dropdown element
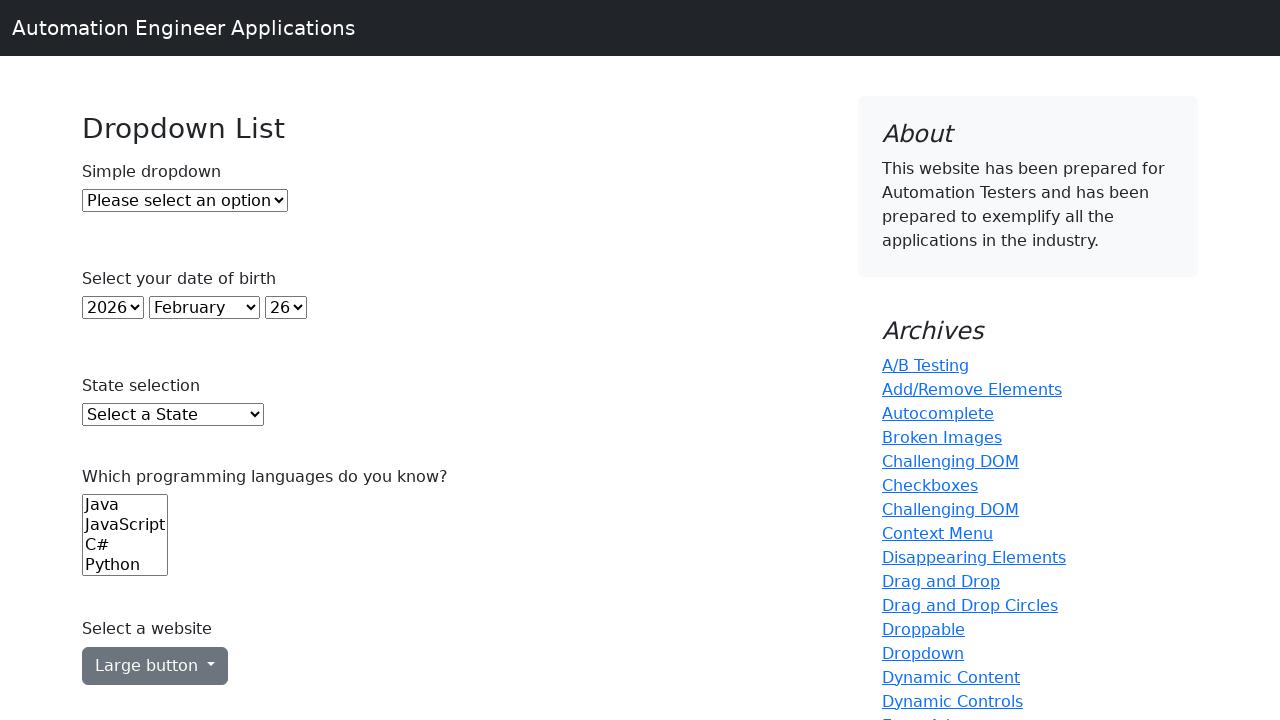

Selected option at index 2 on #dropdown
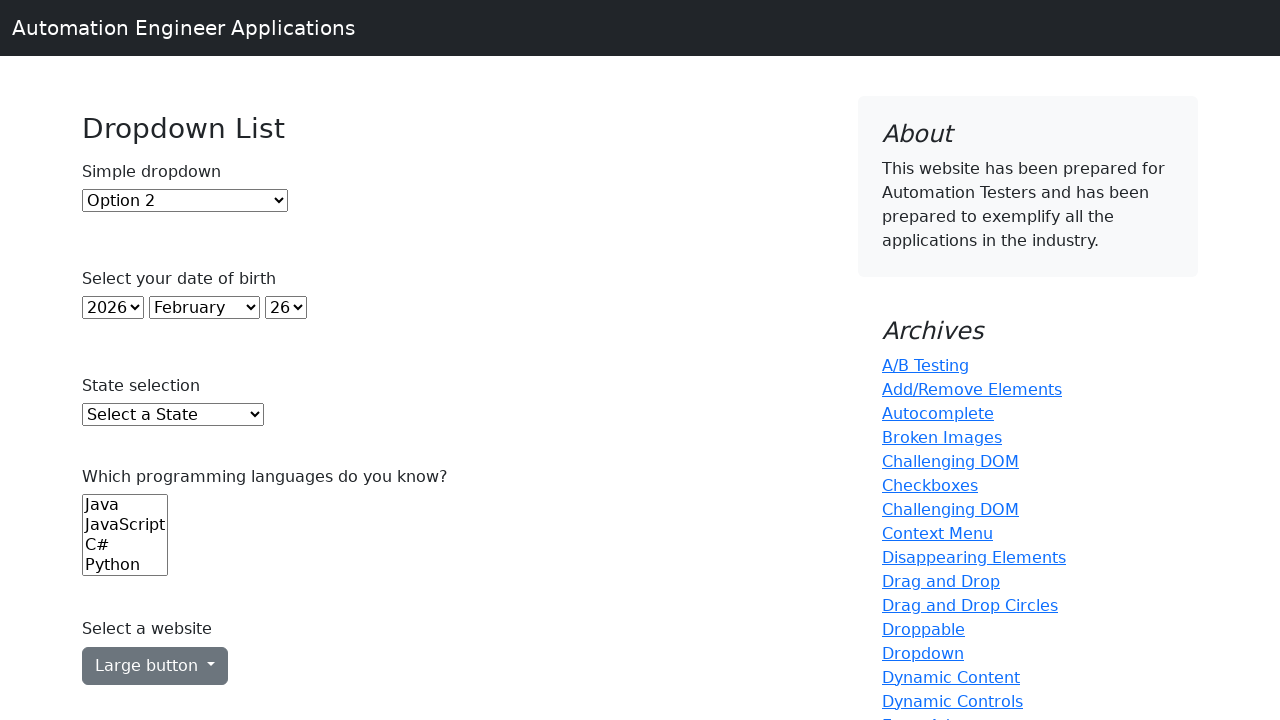

Retrieved selected option text: 2
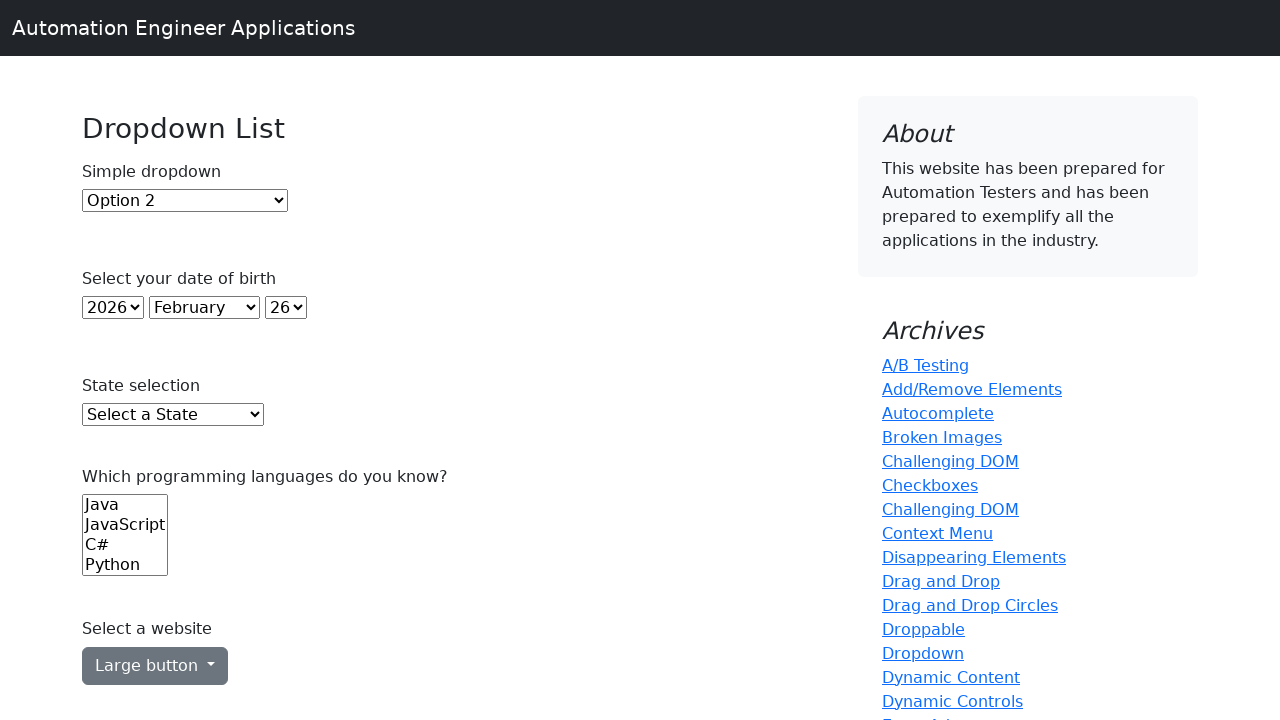

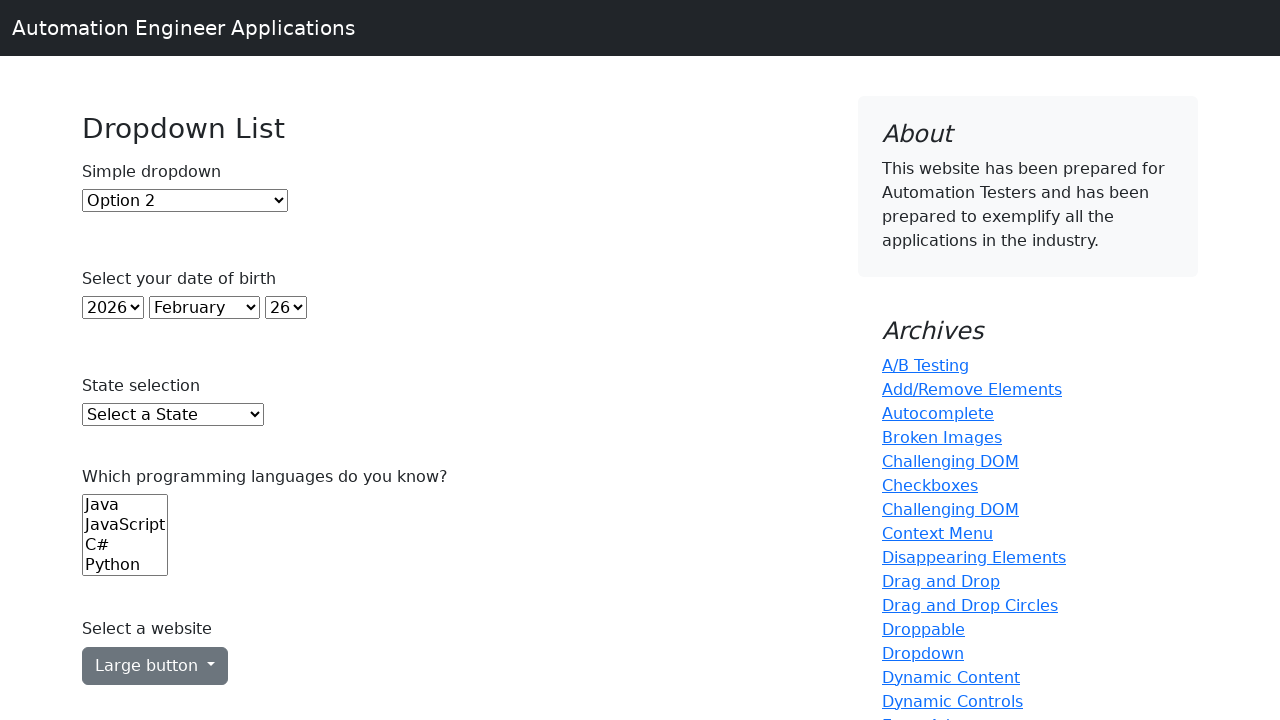